Tests registration form validation by submitting a form with digits in the first name field and verifying that registration fails.

Starting URL: http://217.74.37.176/?route=account/register&language=ru-ru

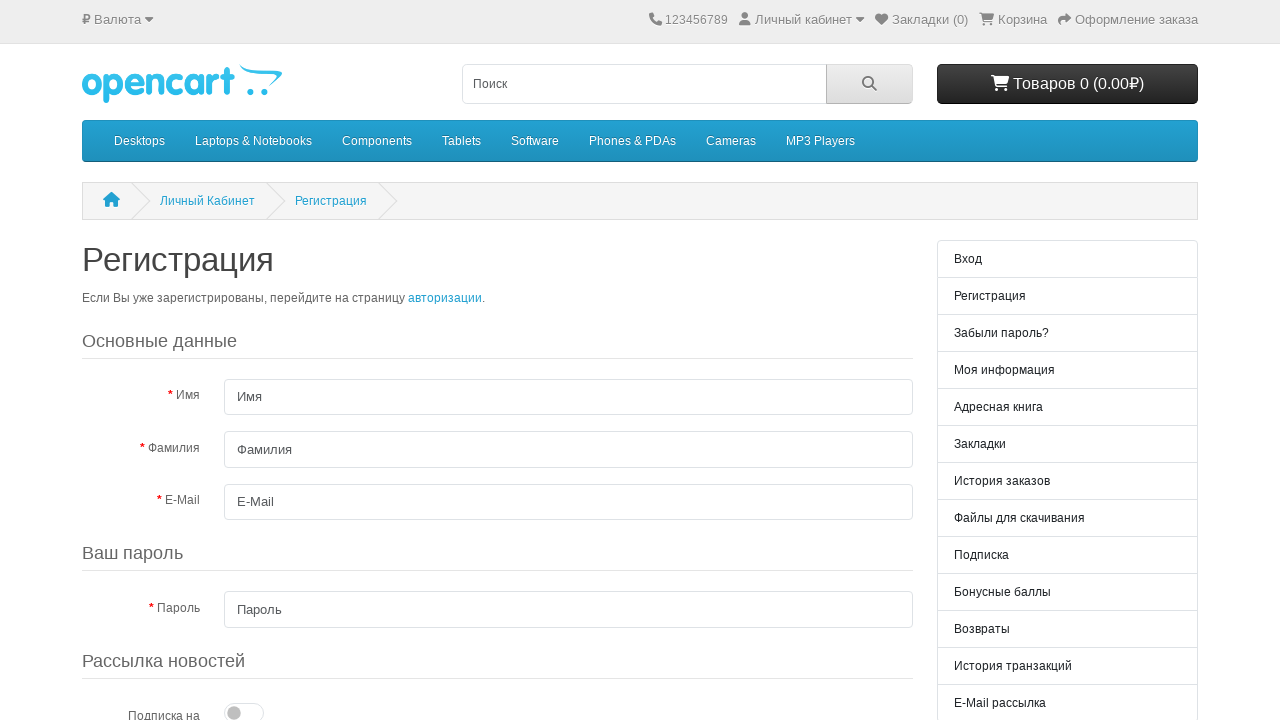

Filled first name field with digits '1234567890' (invalid input) on #input-firstname
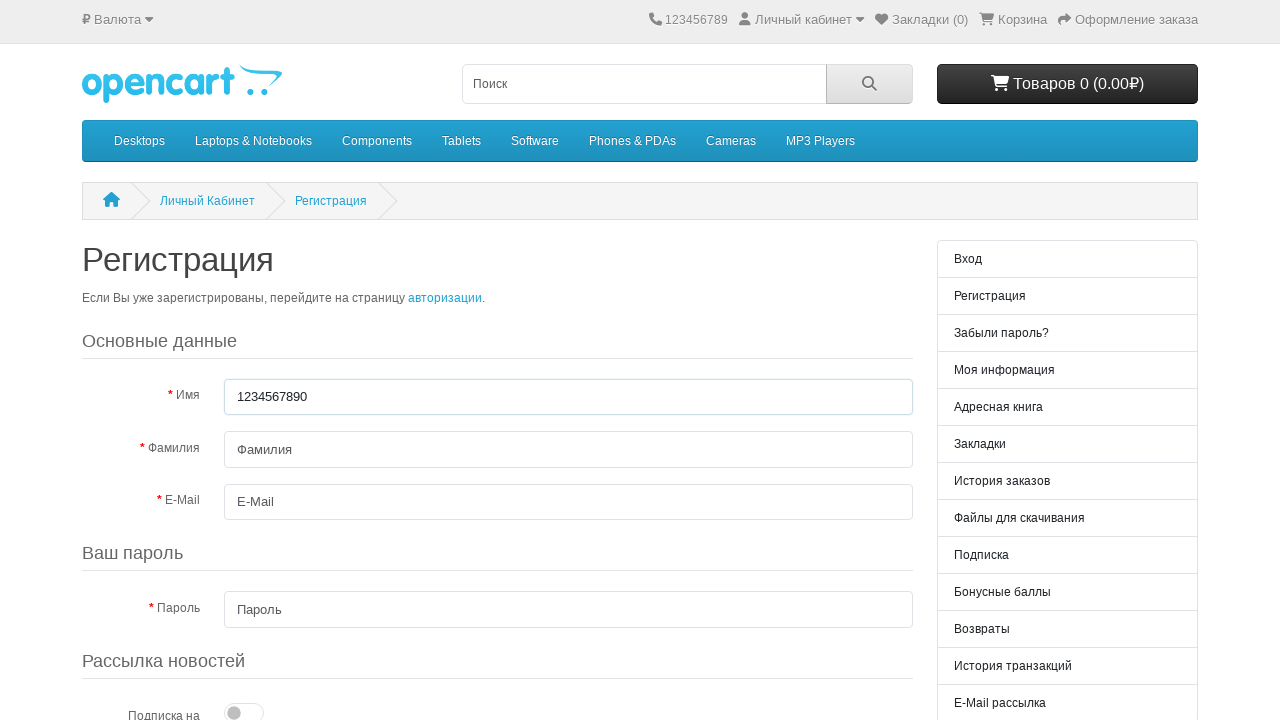

Filled last name field with 'Иванов' on #input-lastname
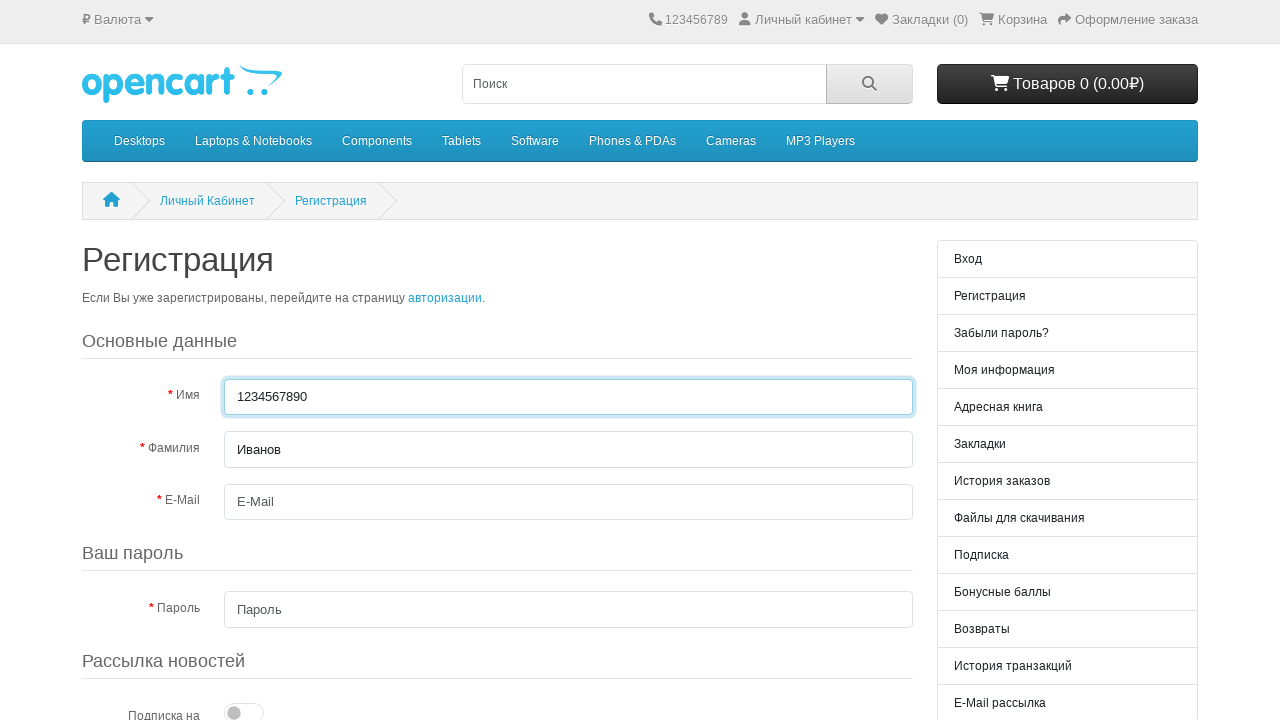

Filled email field with 'IvanIvan22222222@mail.ru' on #input-email
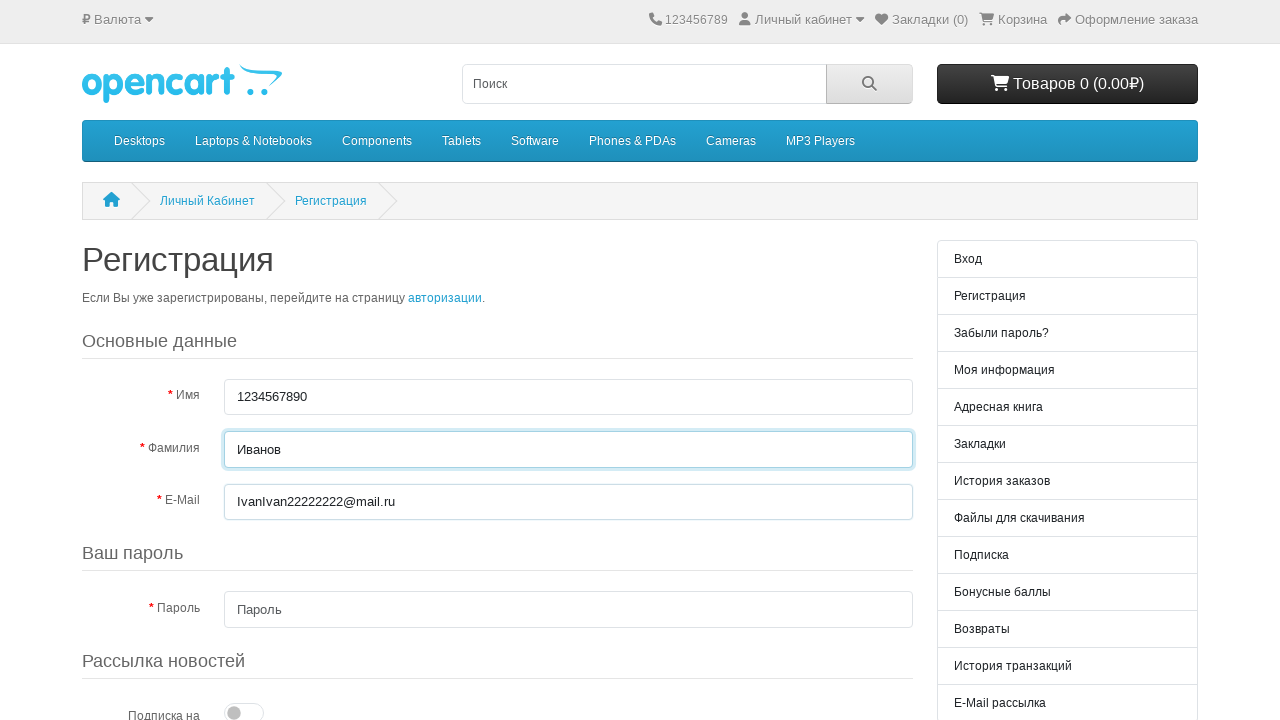

Filled password field with 'Q1w2e3l' on #input-password
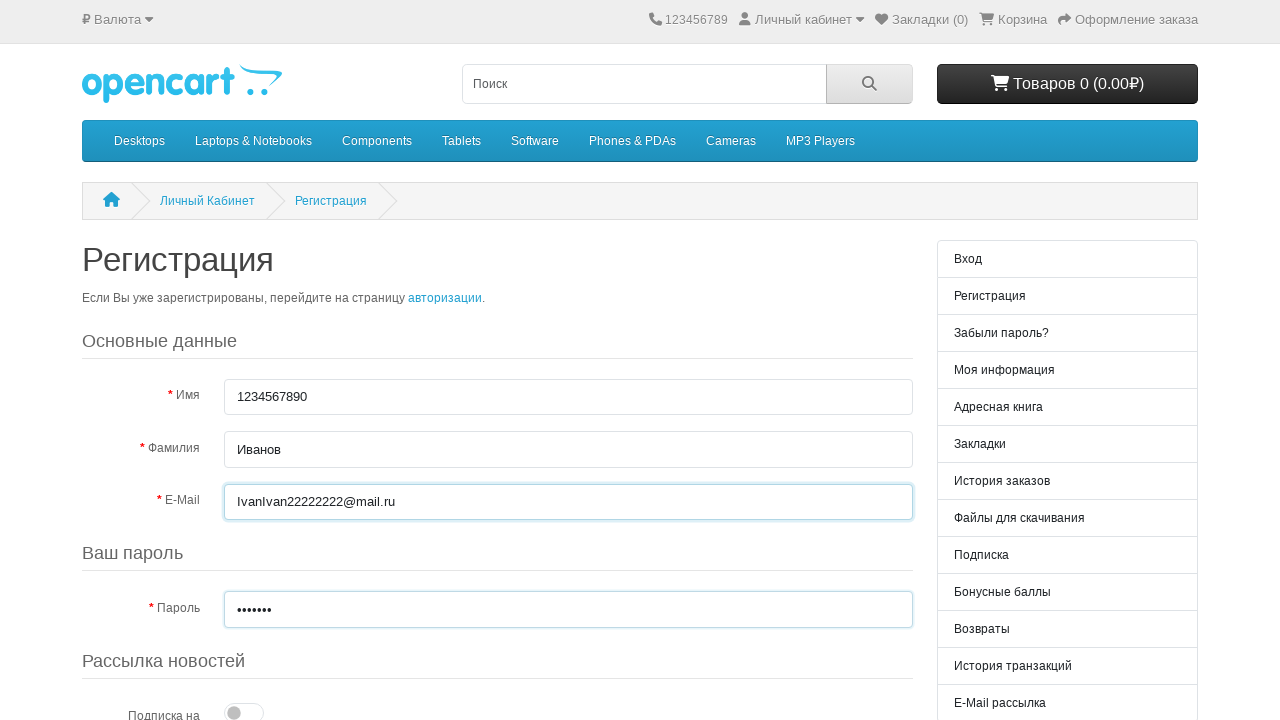

Checked the agreement checkbox at (773, 382) on input[name='agree']
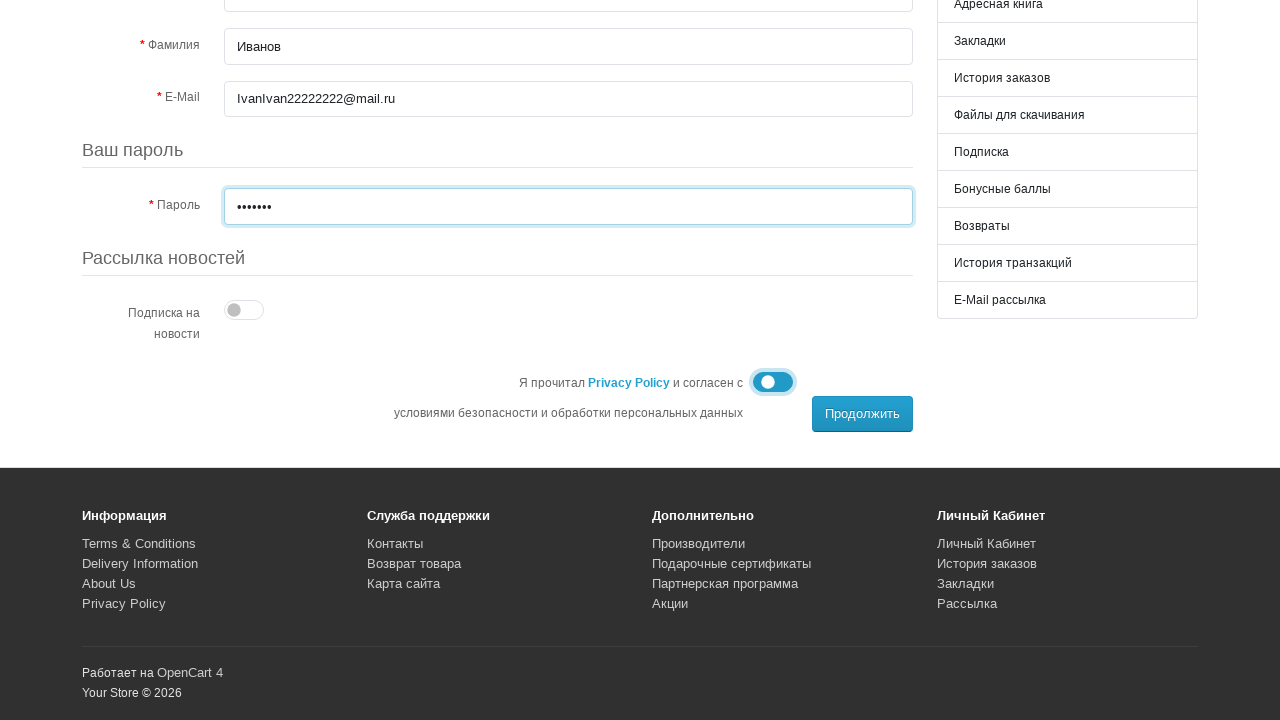

Clicked continue button to submit registration form at (862, 414) on xpath=//button[text()='Продолжить']
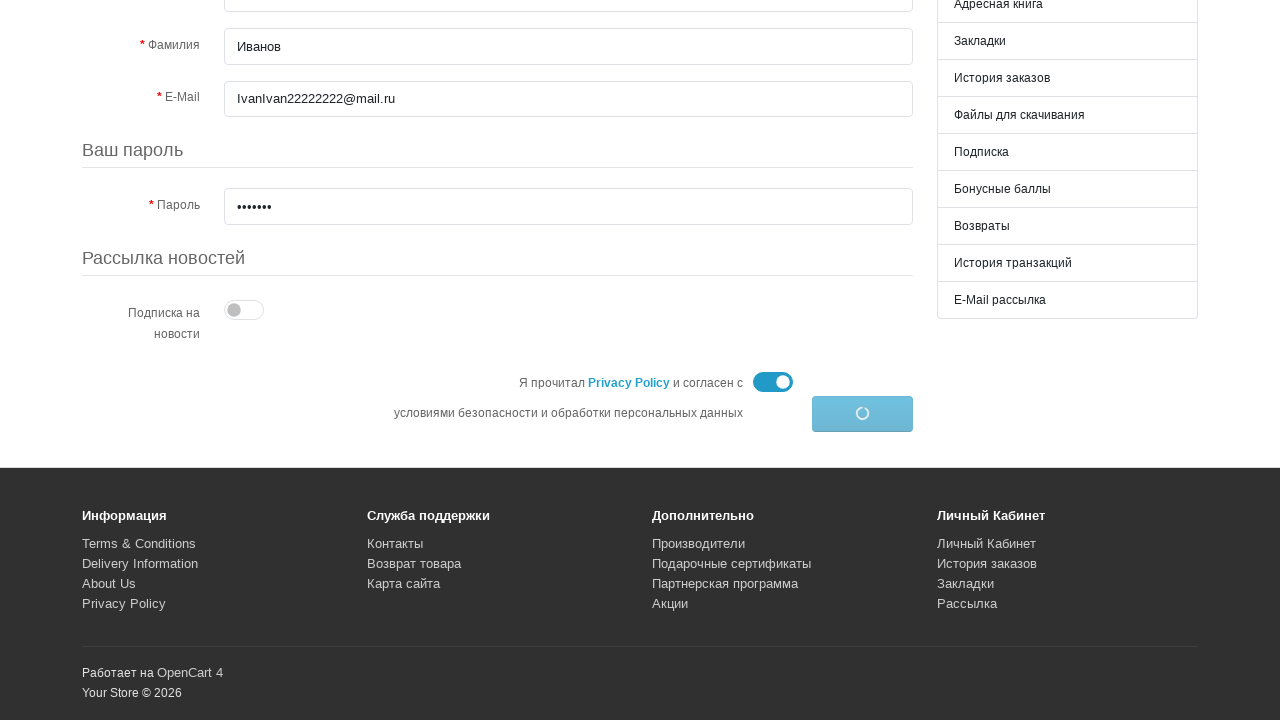

Waited 2 seconds for form validation response
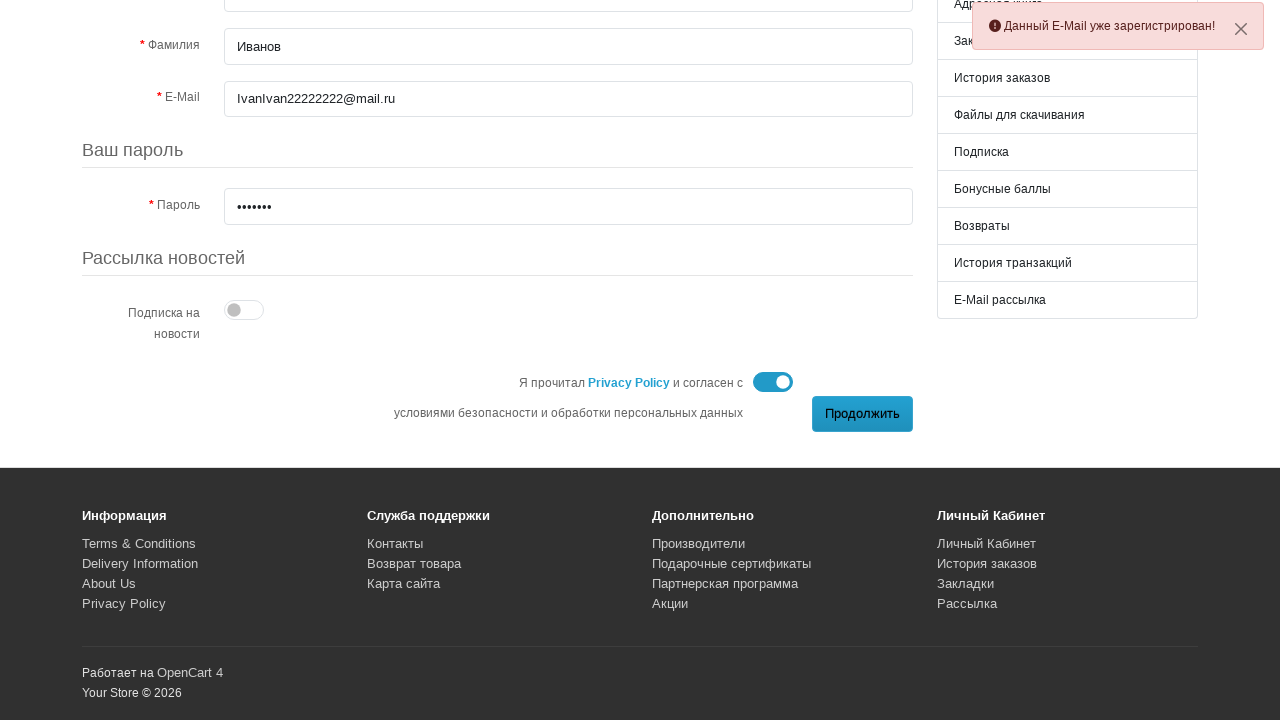

Verified registration failed - still on register page or error message displayed
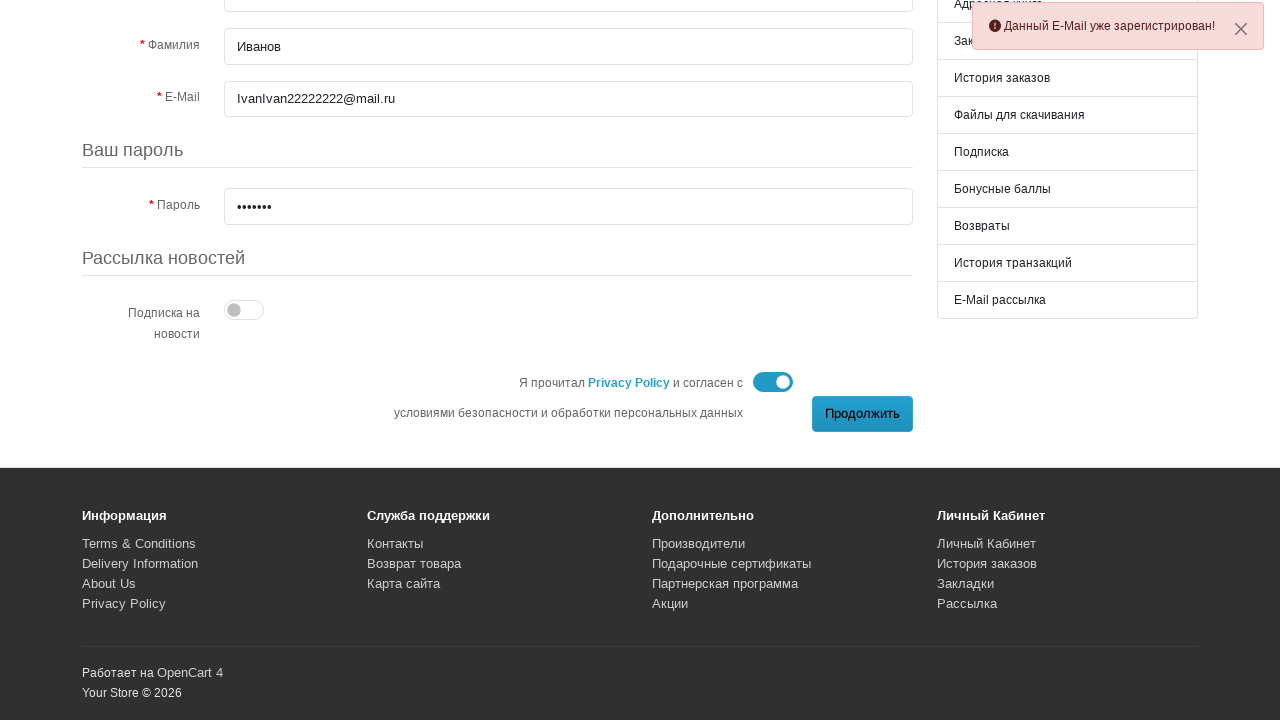

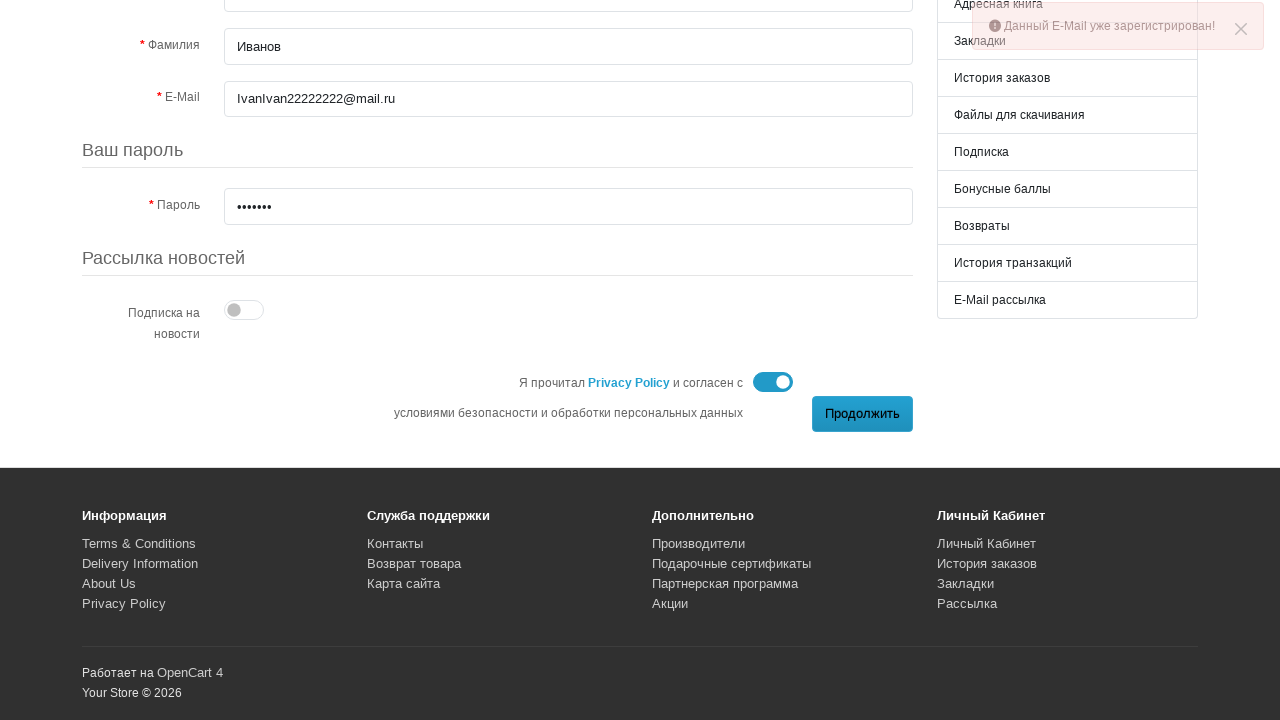